Navigates to Jobs page and verifies 30 job listings are shown, clicks More, and checks for hiring keyword

Starting URL: https://news.ycombinator.com

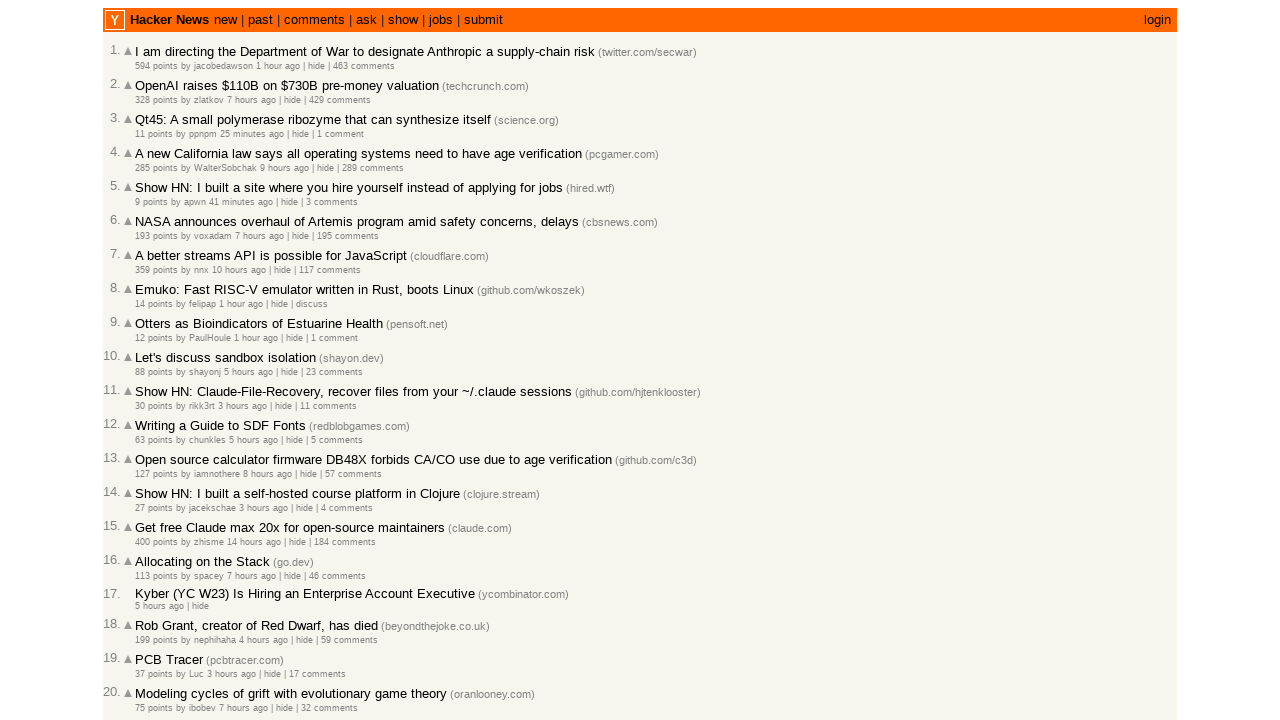

Clicked the jobs link at (441, 20) on a:has-text('jobs')
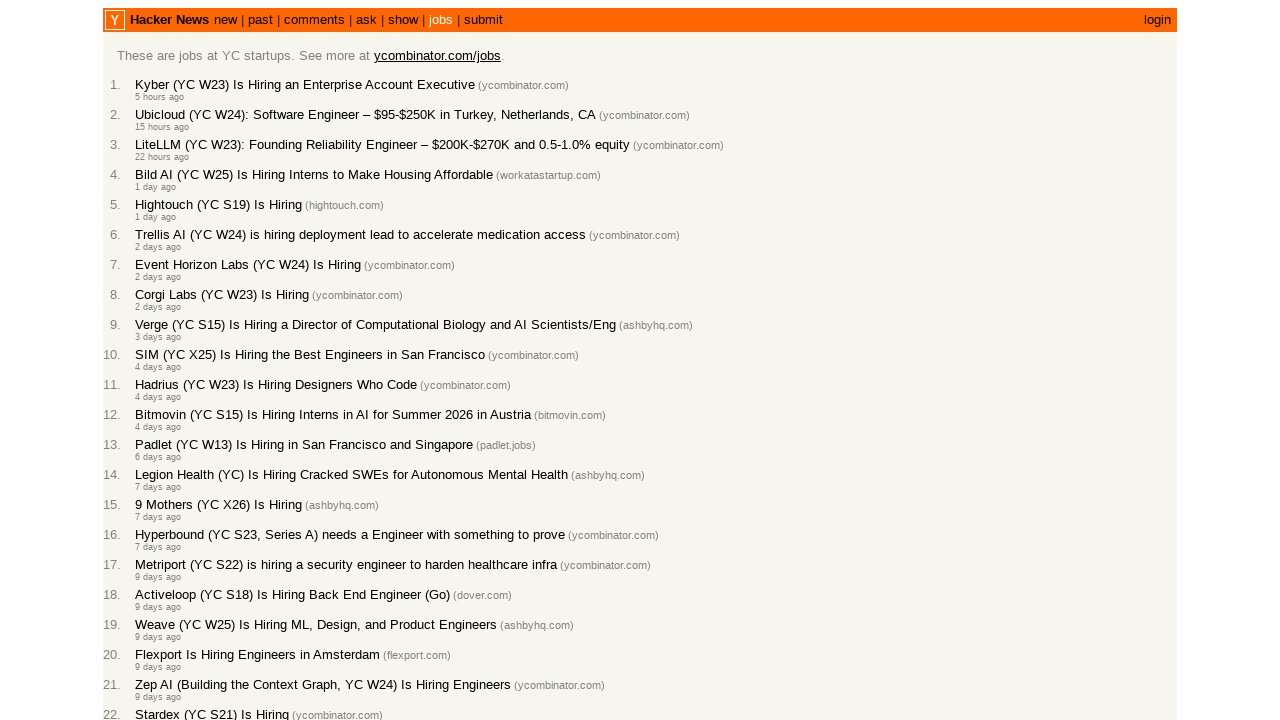

Job listings loaded (titleline selector found)
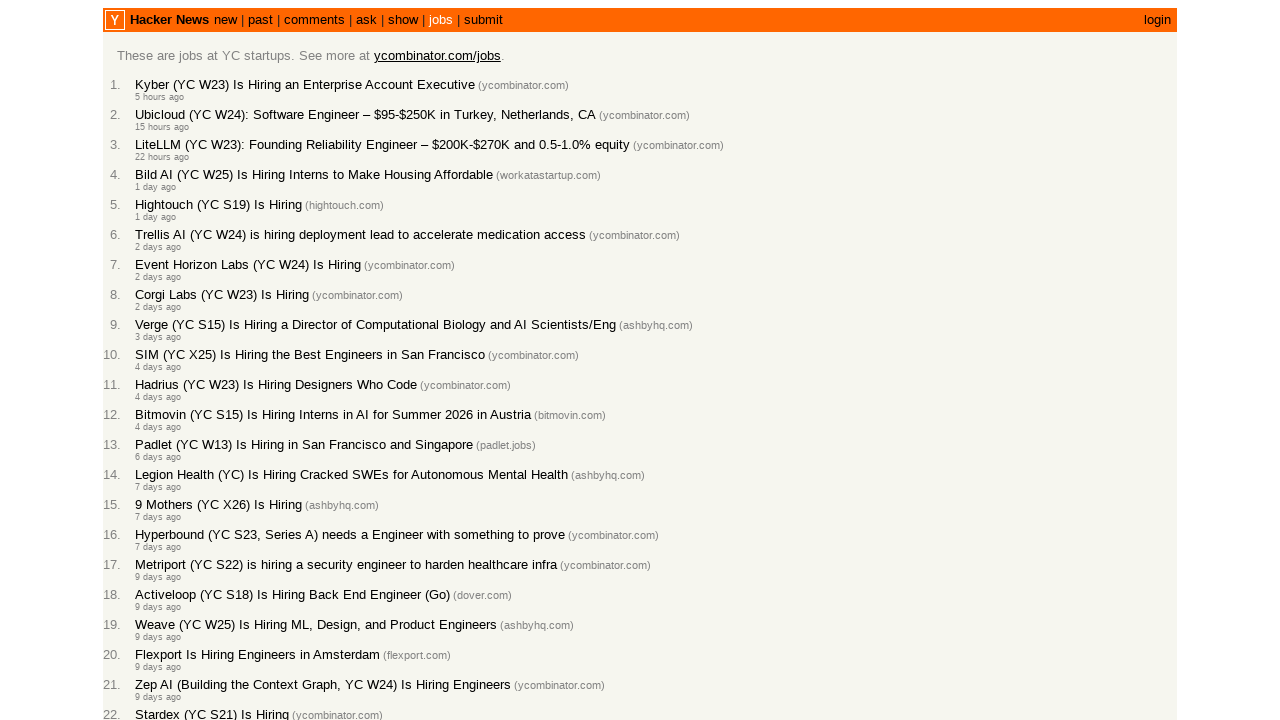

Retrieved all job titles, found 30 listings
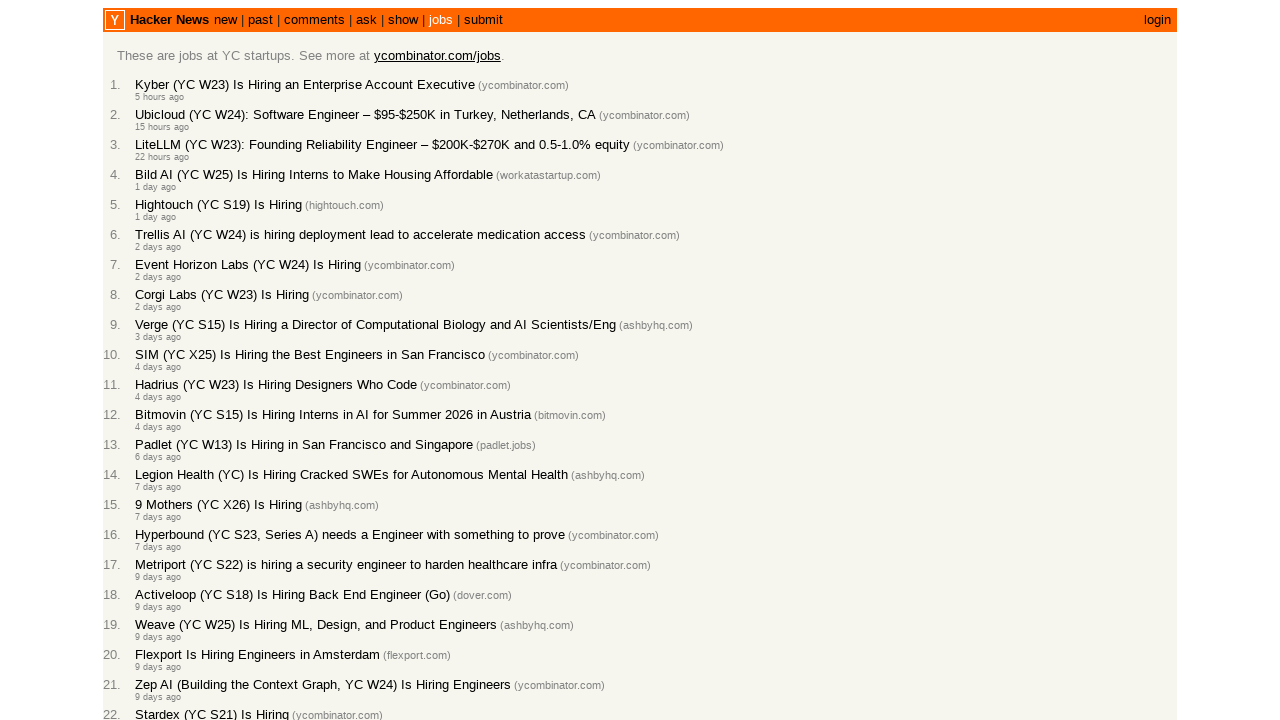

Verified exactly 30 job listings are displayed
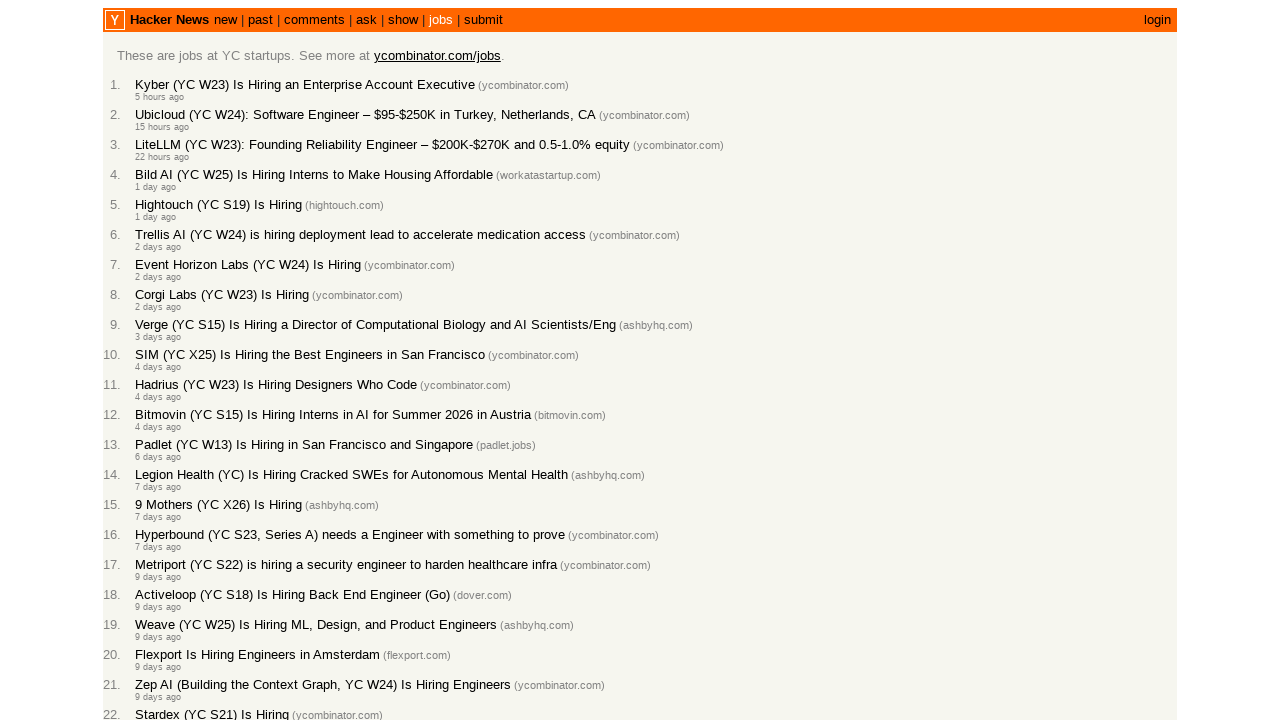

Retrieved page content
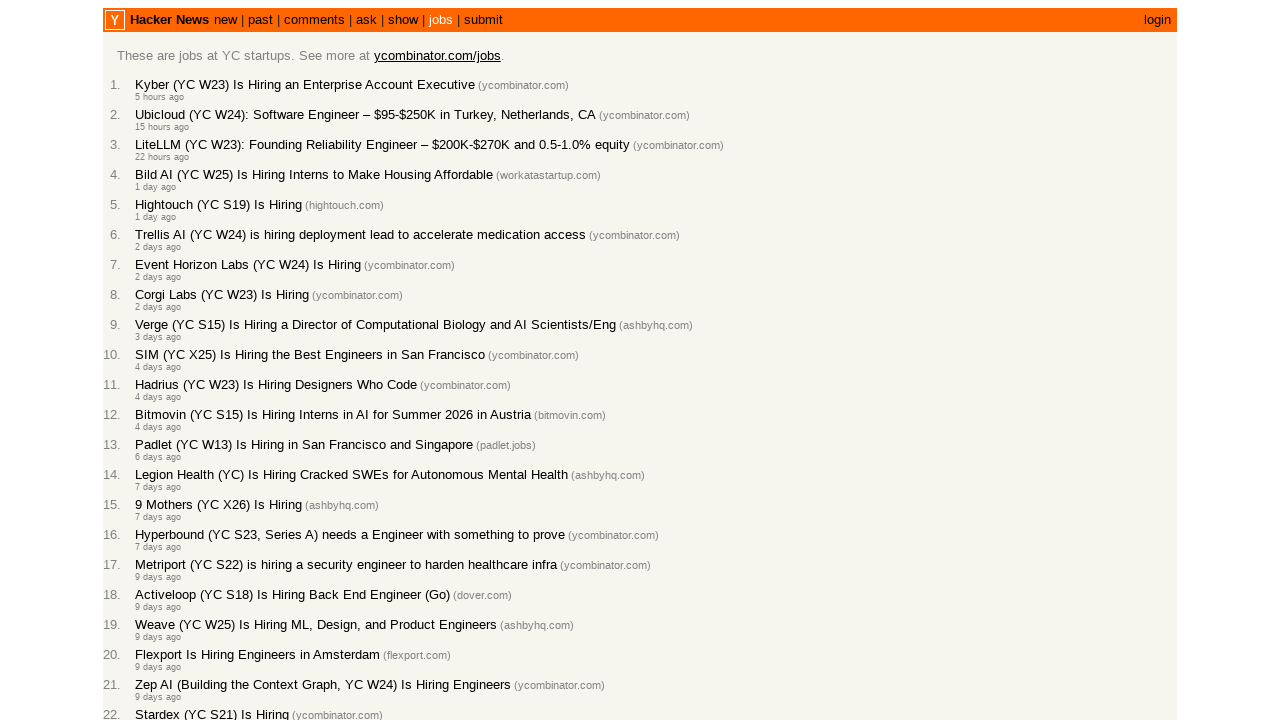

Verified page contains 'YC startups' or 'hiring' keyword
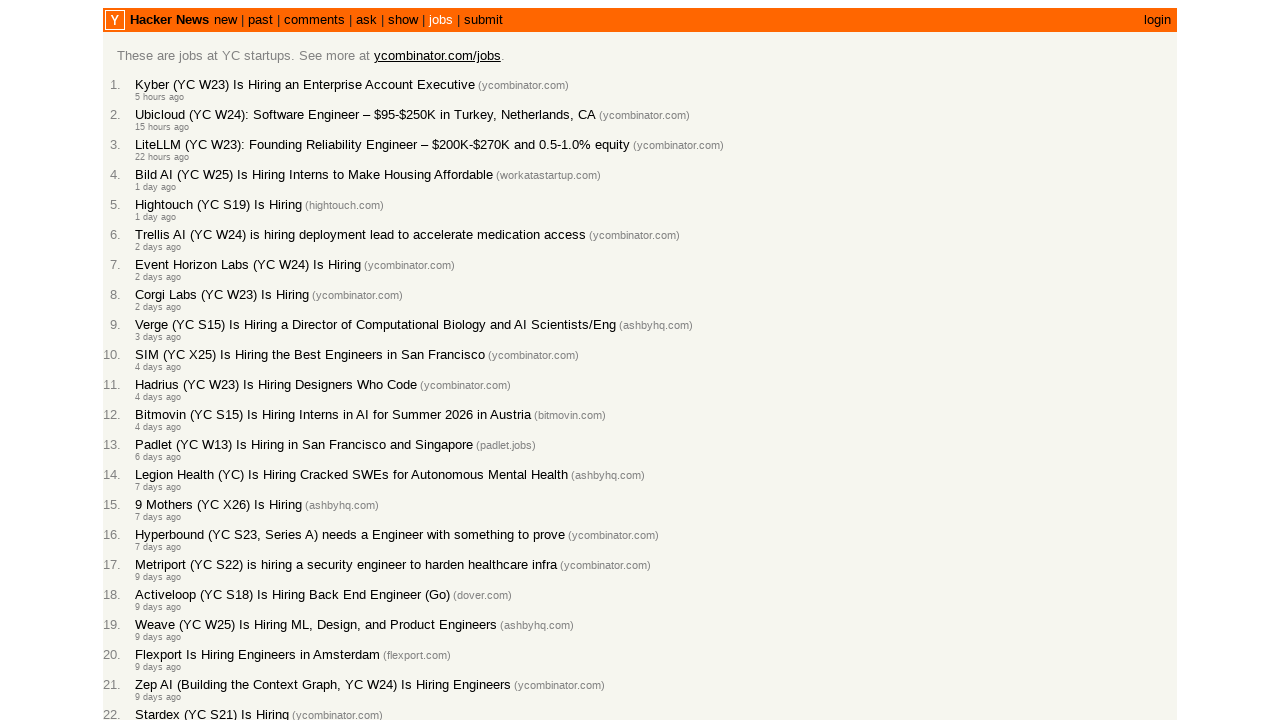

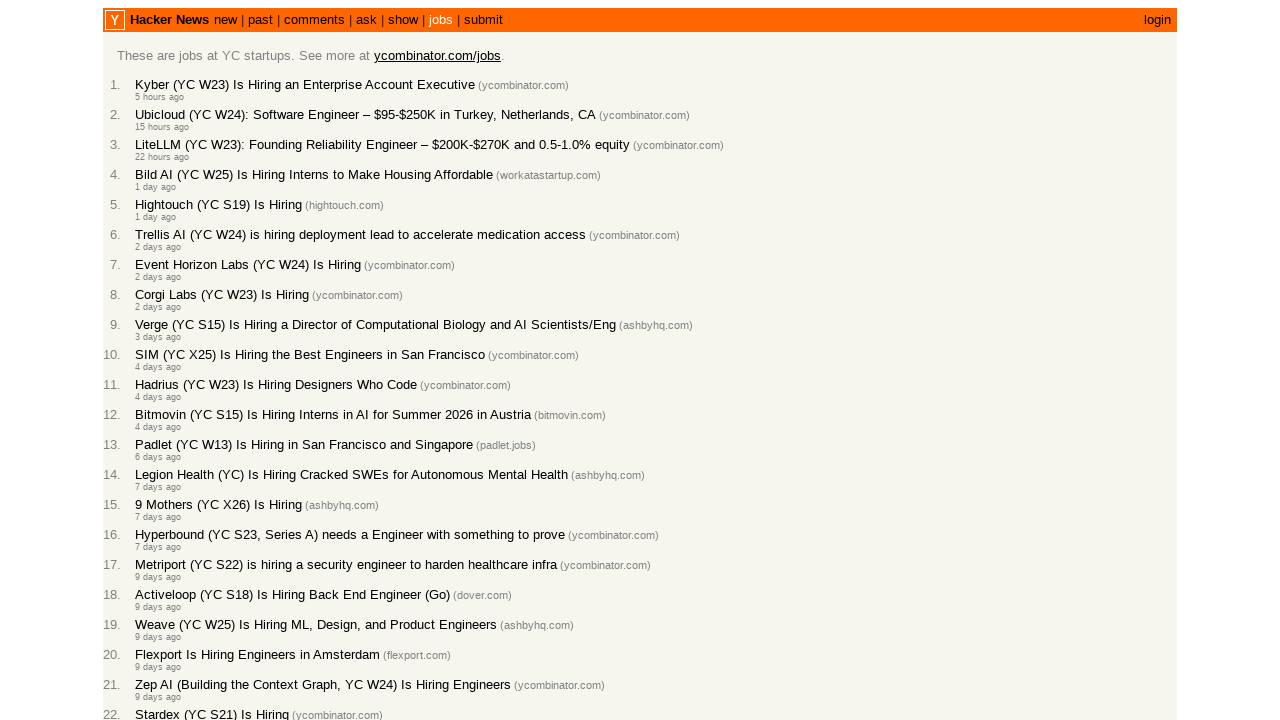